Tests form interaction by extracting a value from an element's custom attribute, performing a mathematical calculation, filling the answer in a text field, checking a checkbox, selecting a radio button, and submitting the form.

Starting URL: http://suninjuly.github.io/get_attribute.html

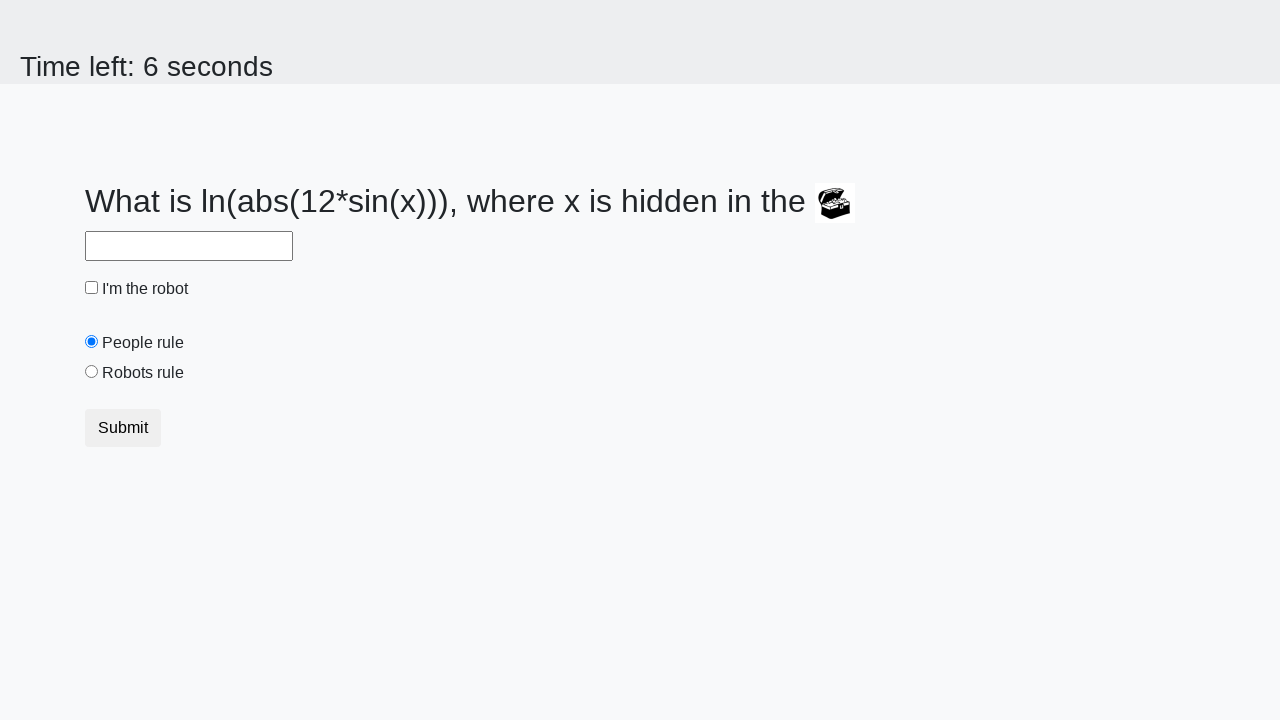

Extracted 'valuex' attribute from treasure element
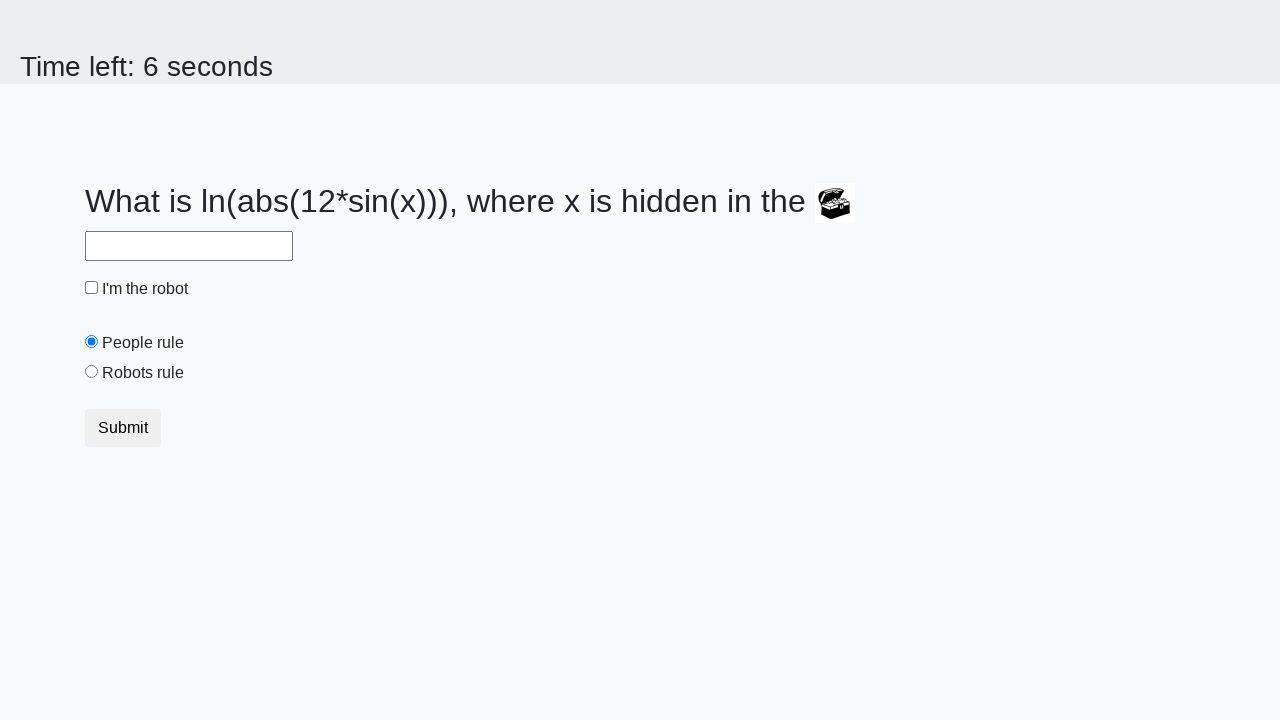

Calculated mathematical answer from extracted value
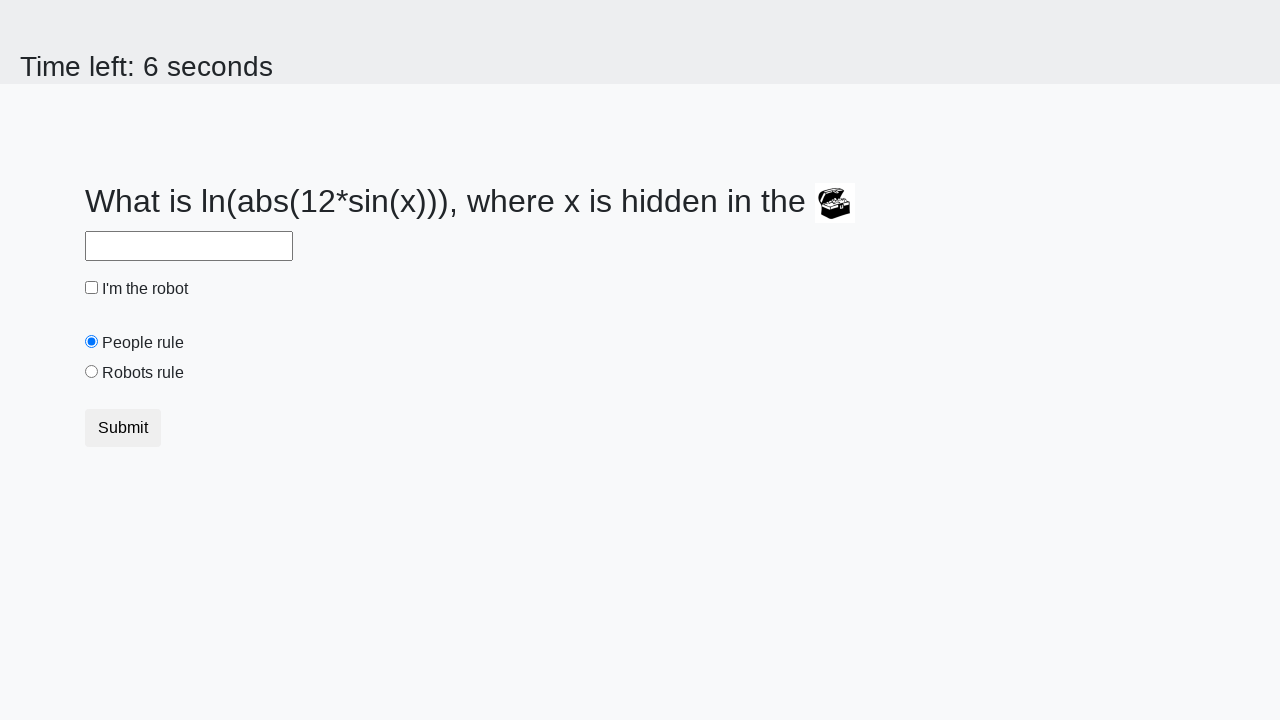

Filled answer field with calculated result on #answer
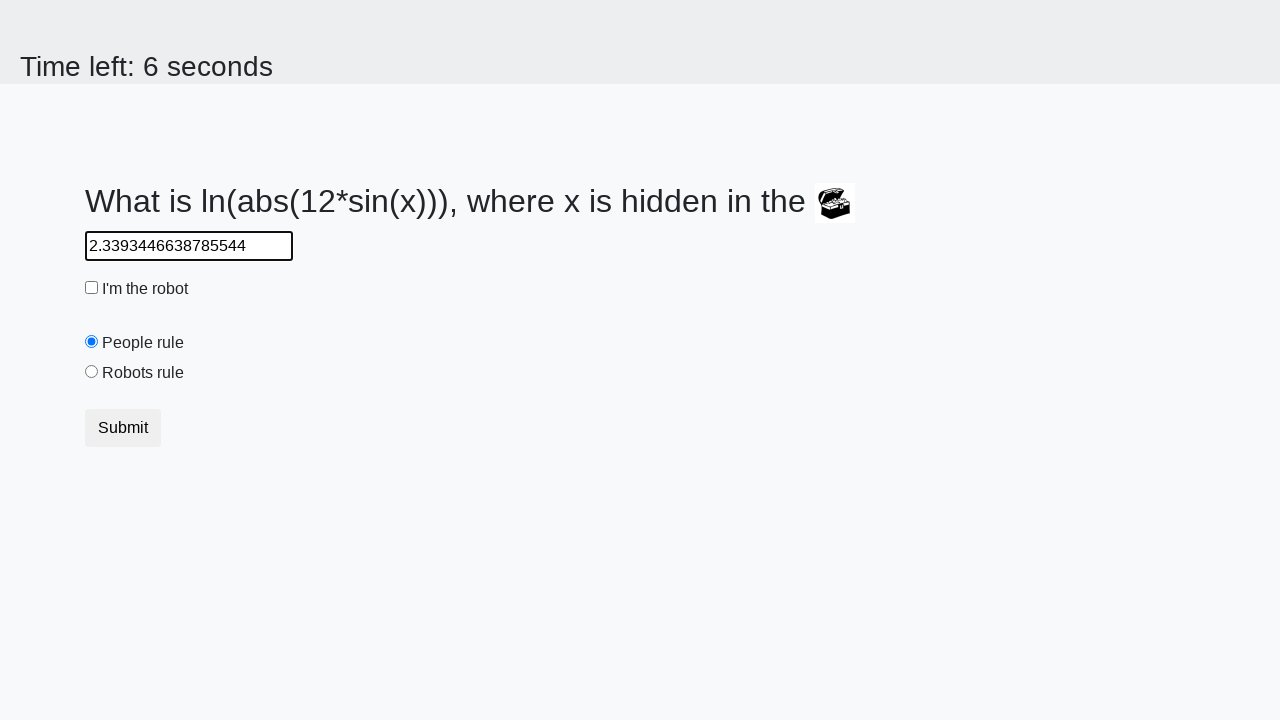

Checked the robot checkbox at (92, 288) on #robotCheckbox
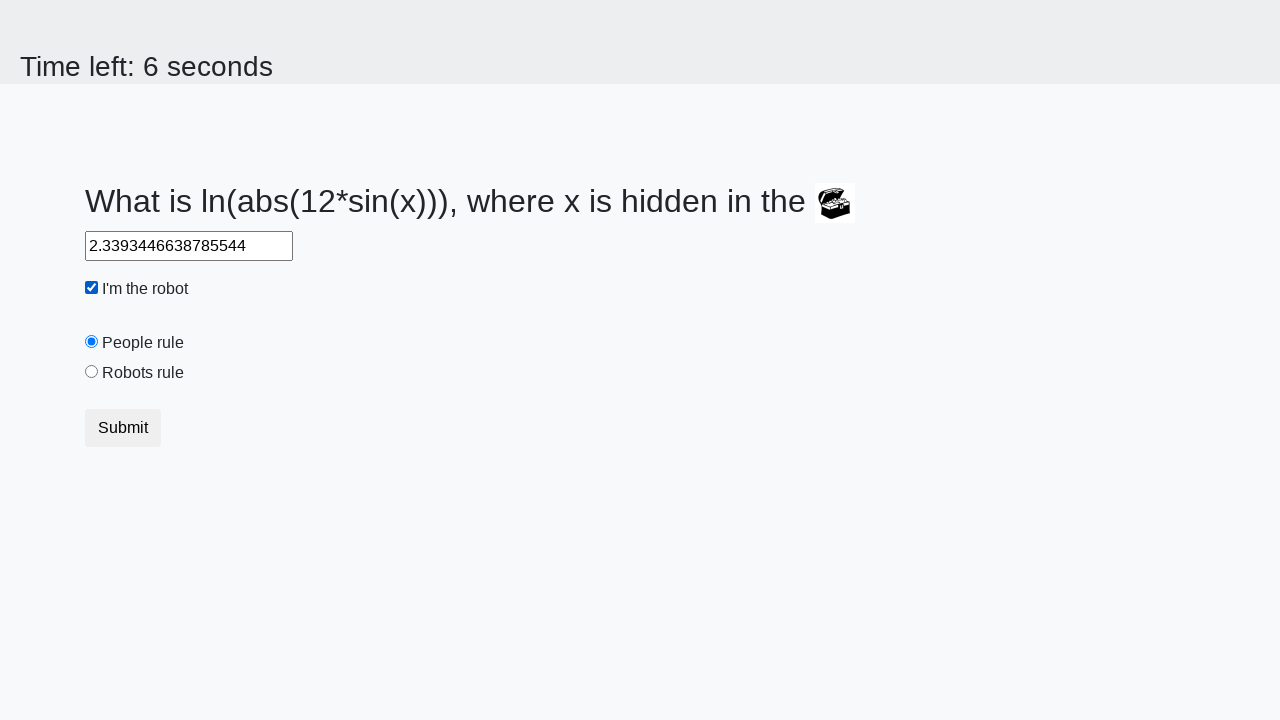

Selected the robots rule radio button at (92, 372) on #robotsRule
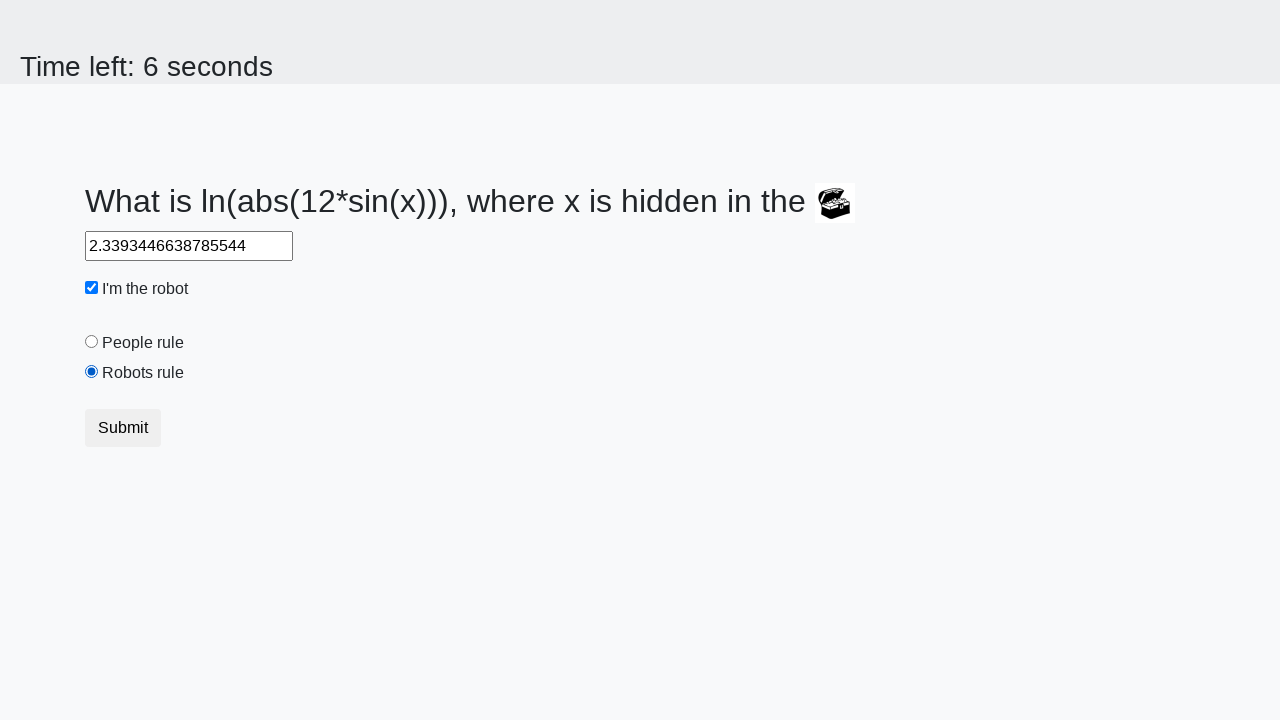

Clicked submit button to complete form at (123, 428) on button[type='submit']
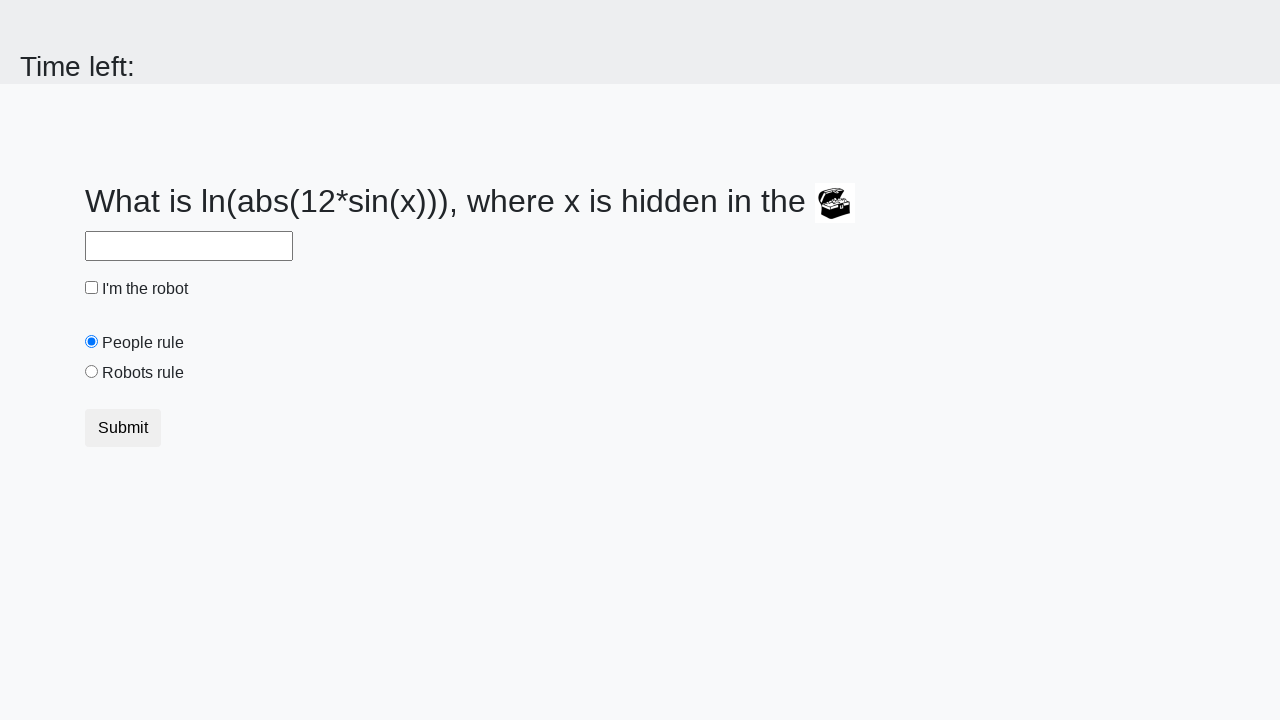

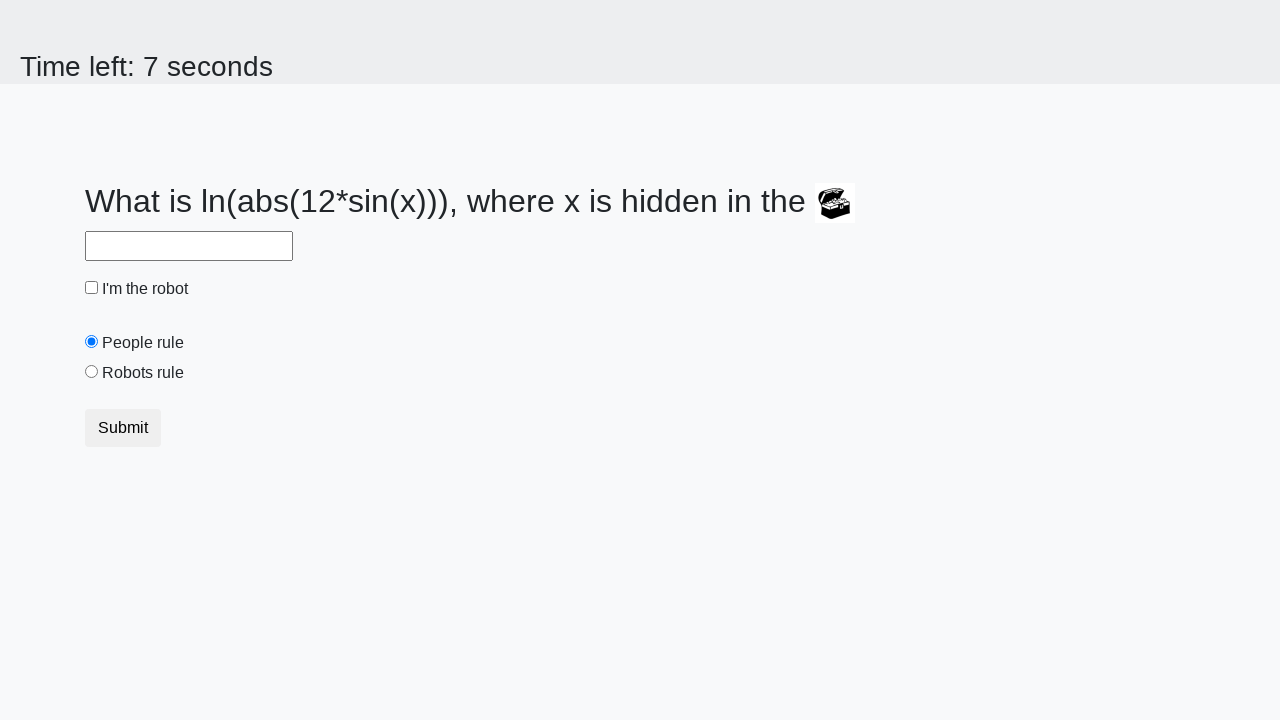